Navigates to the OrangeHRM demo site and verifies the page loads by checking the page title and URL are accessible.

Starting URL: https://opensource-demo.orangehrmlive.com/

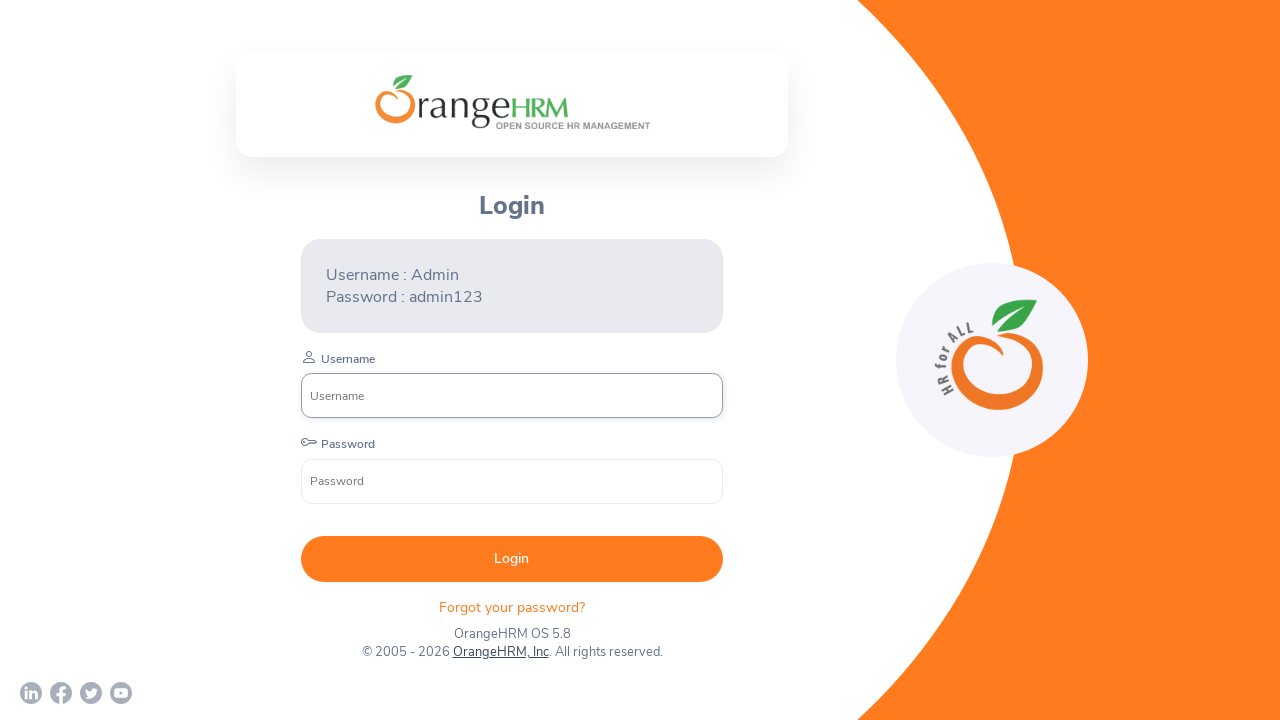

Waited for page to reach domcontentloaded state
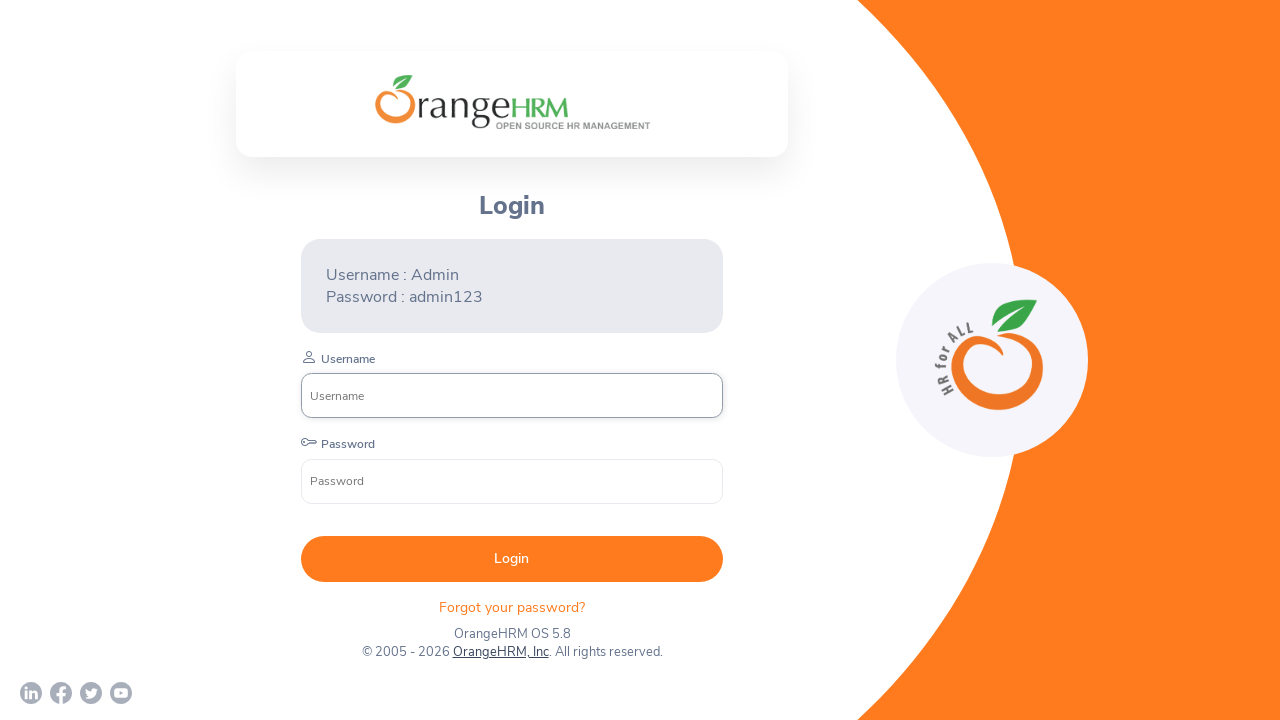

Retrieved page title: 'OrangeHRM'
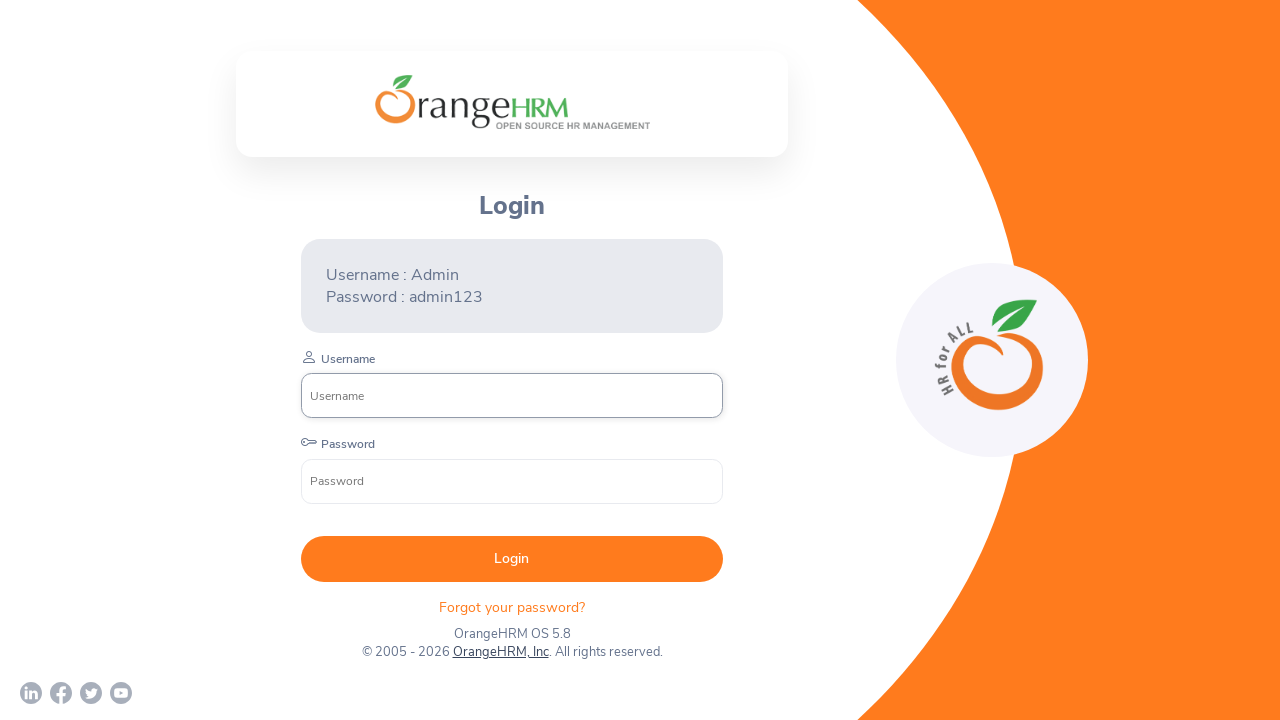

Retrieved current URL: 'https://opensource-demo.orangehrmlive.com/web/index.php/auth/login'
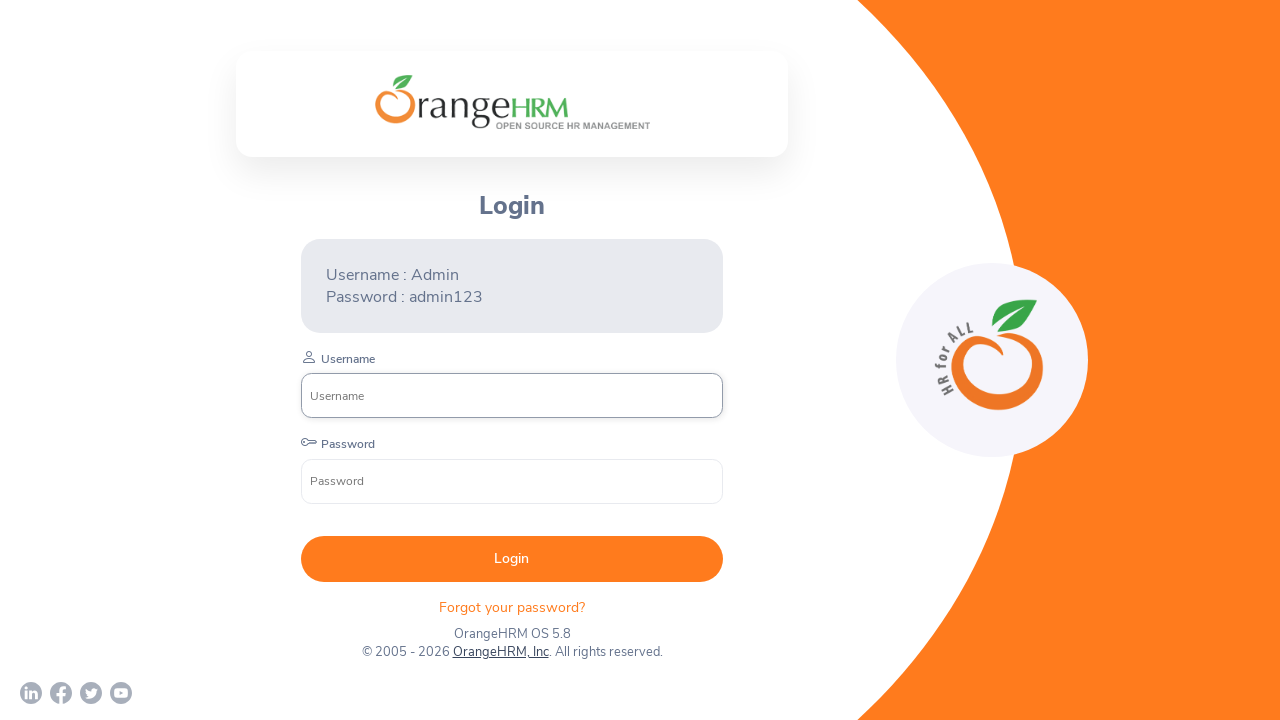

Verified body element is present on page
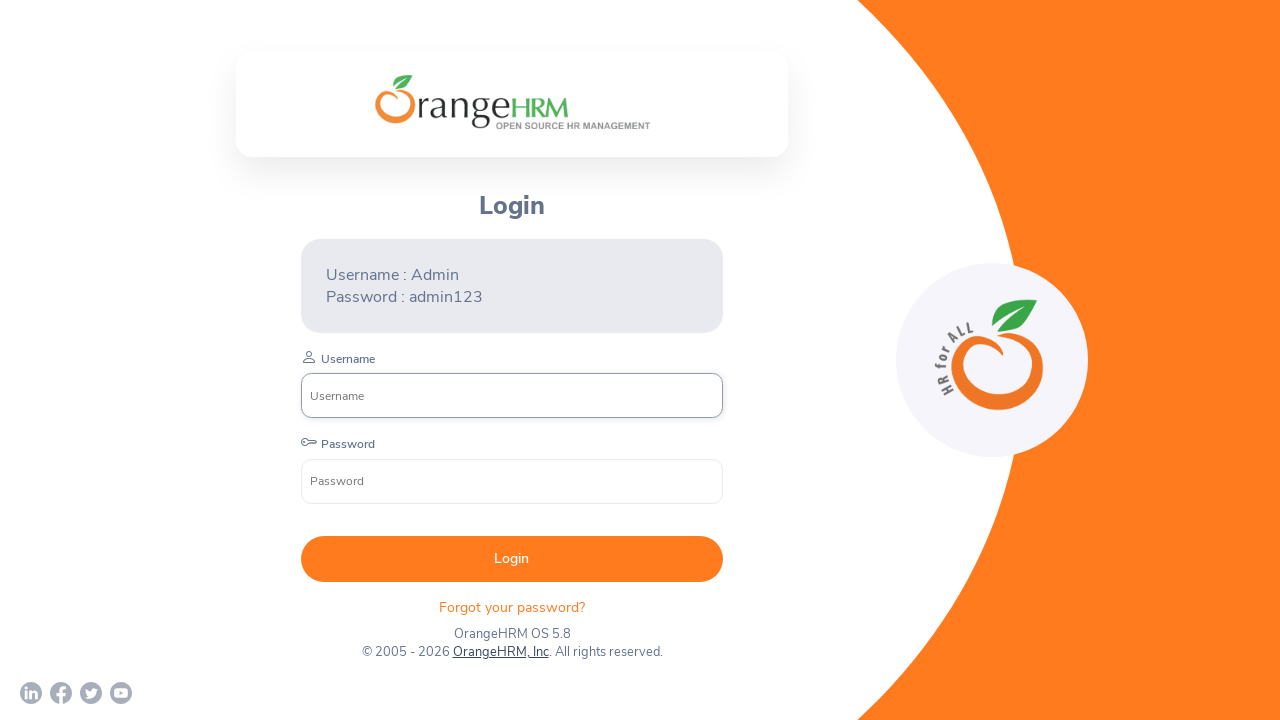

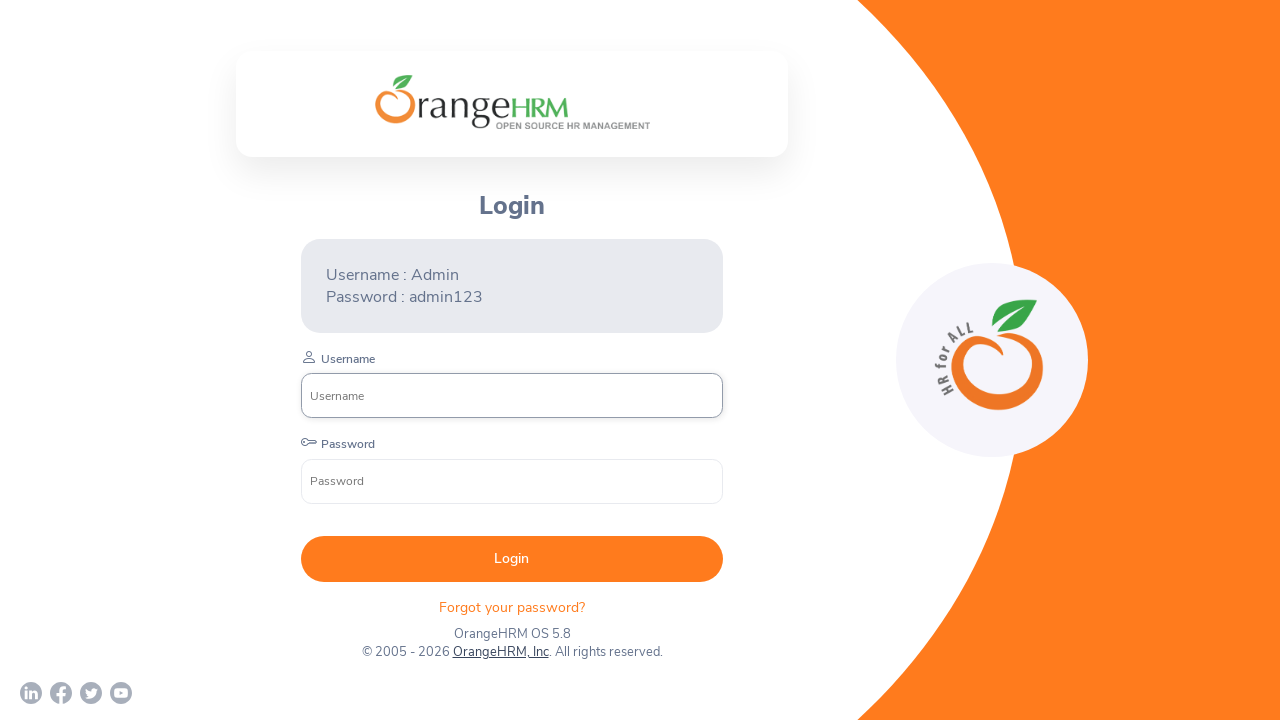